Tests that edits can be cancelled by pressing Escape

Starting URL: https://demo.playwright.dev/todomvc

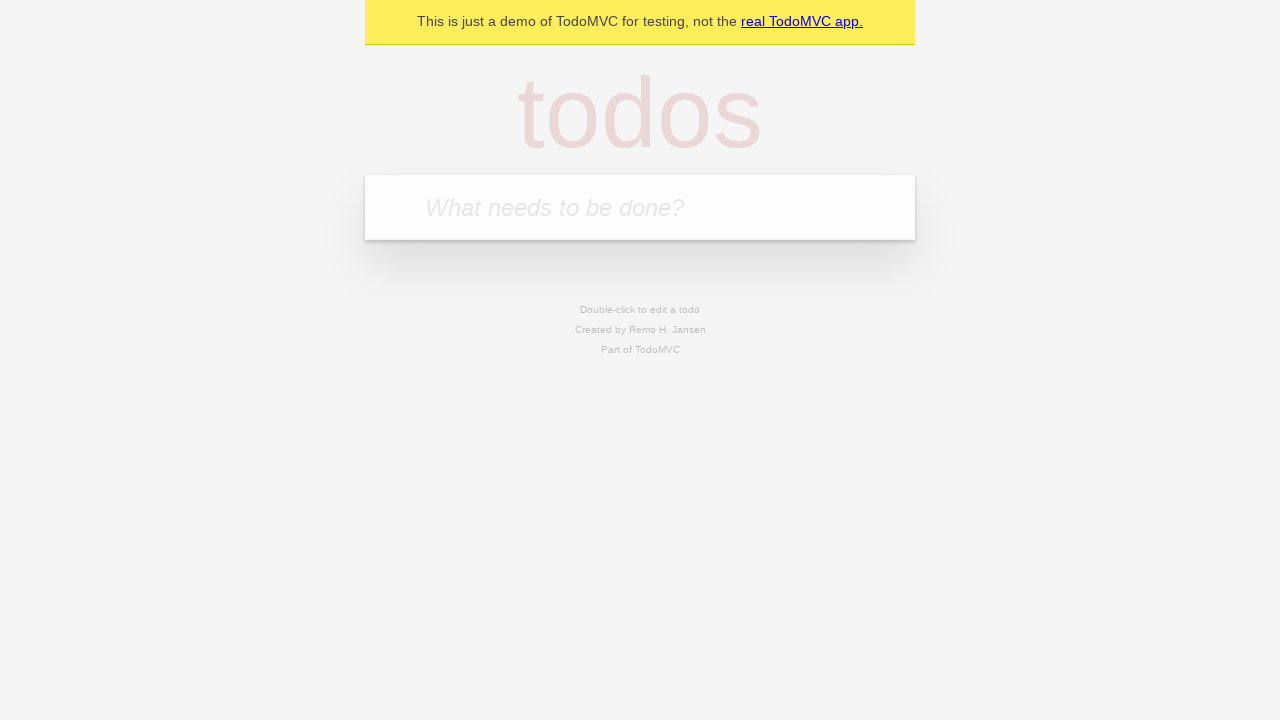

Filled todo input with 'buy some cheese' on internal:attr=[placeholder="What needs to be done?"i]
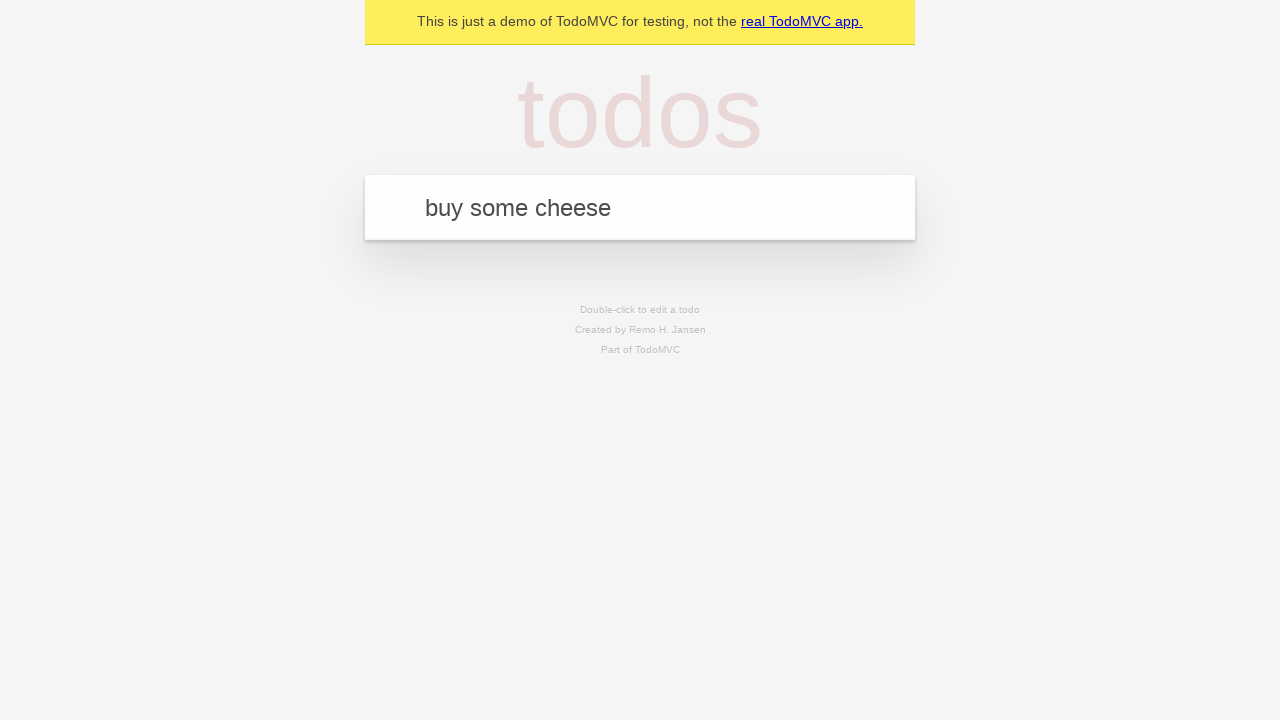

Pressed Enter to add first todo on internal:attr=[placeholder="What needs to be done?"i]
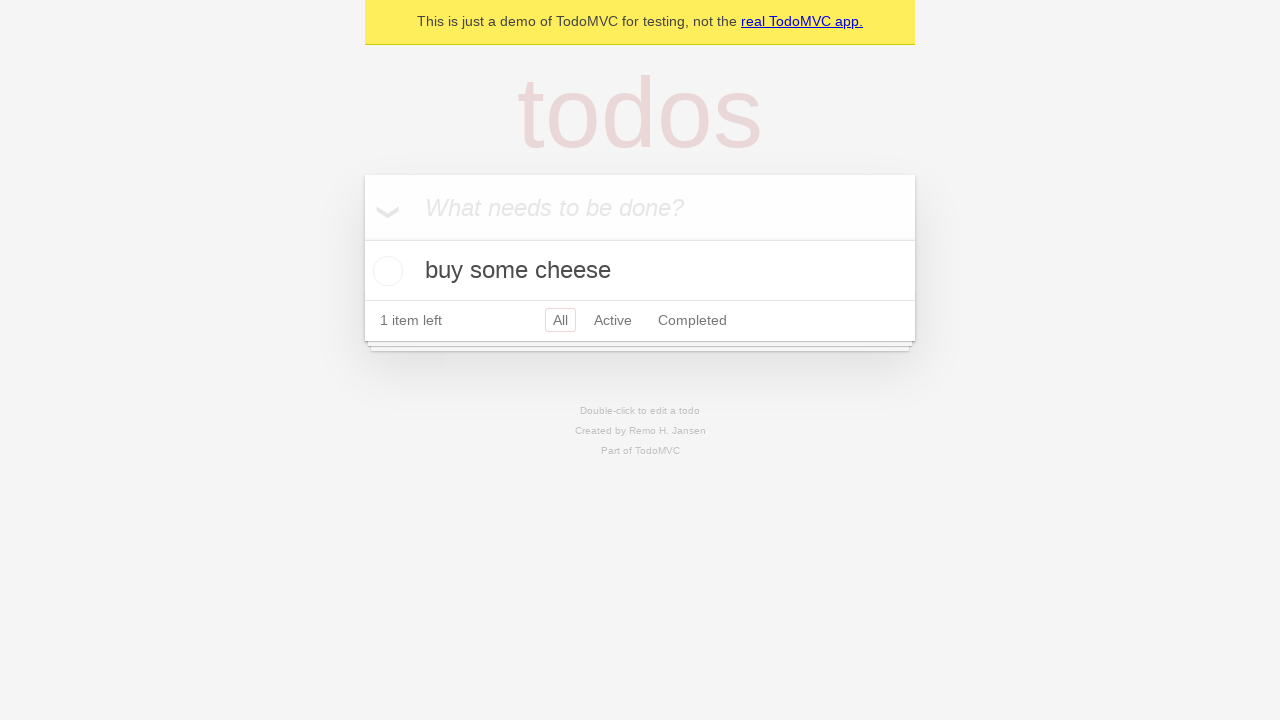

Filled todo input with 'feed the cat' on internal:attr=[placeholder="What needs to be done?"i]
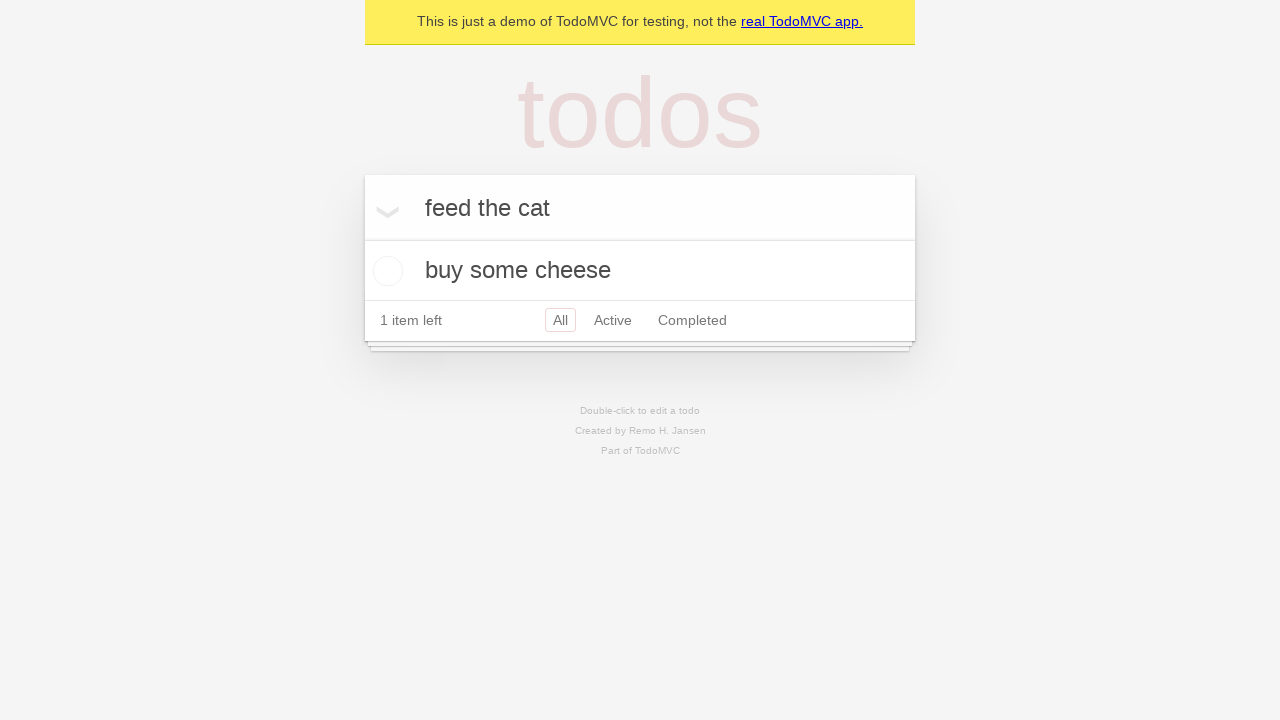

Pressed Enter to add second todo on internal:attr=[placeholder="What needs to be done?"i]
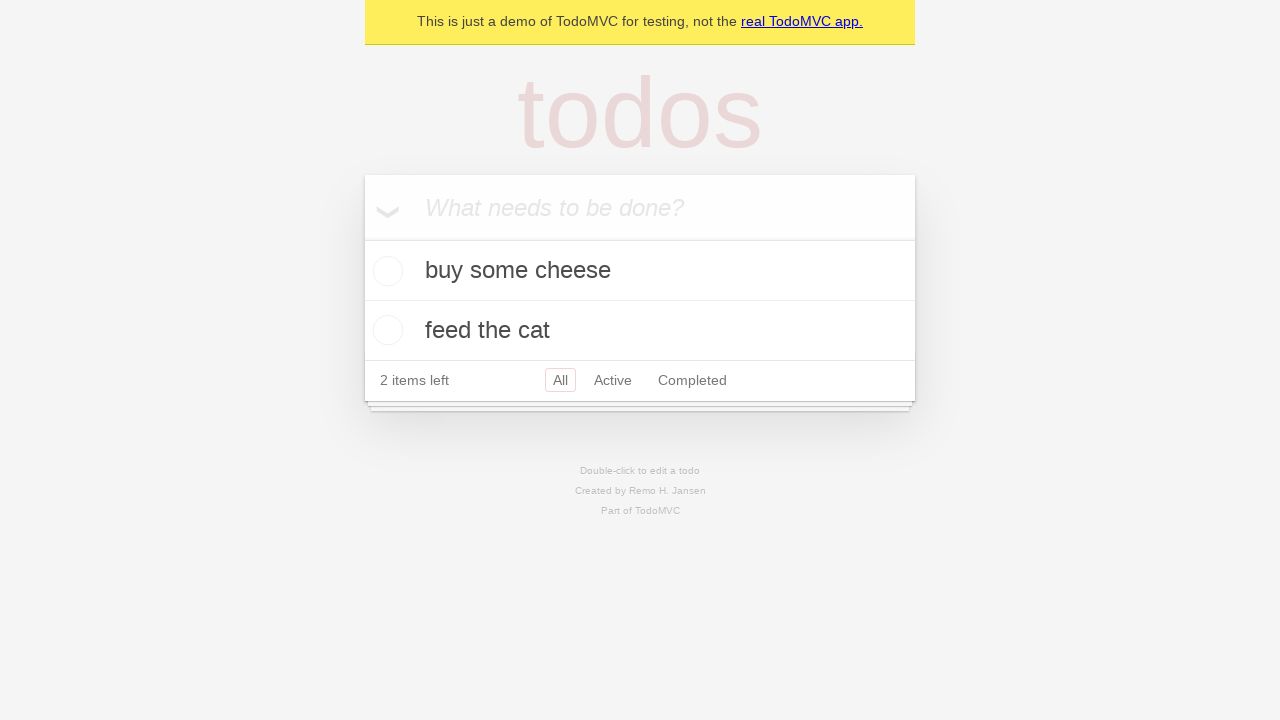

Filled todo input with 'book a doctors appointment' on internal:attr=[placeholder="What needs to be done?"i]
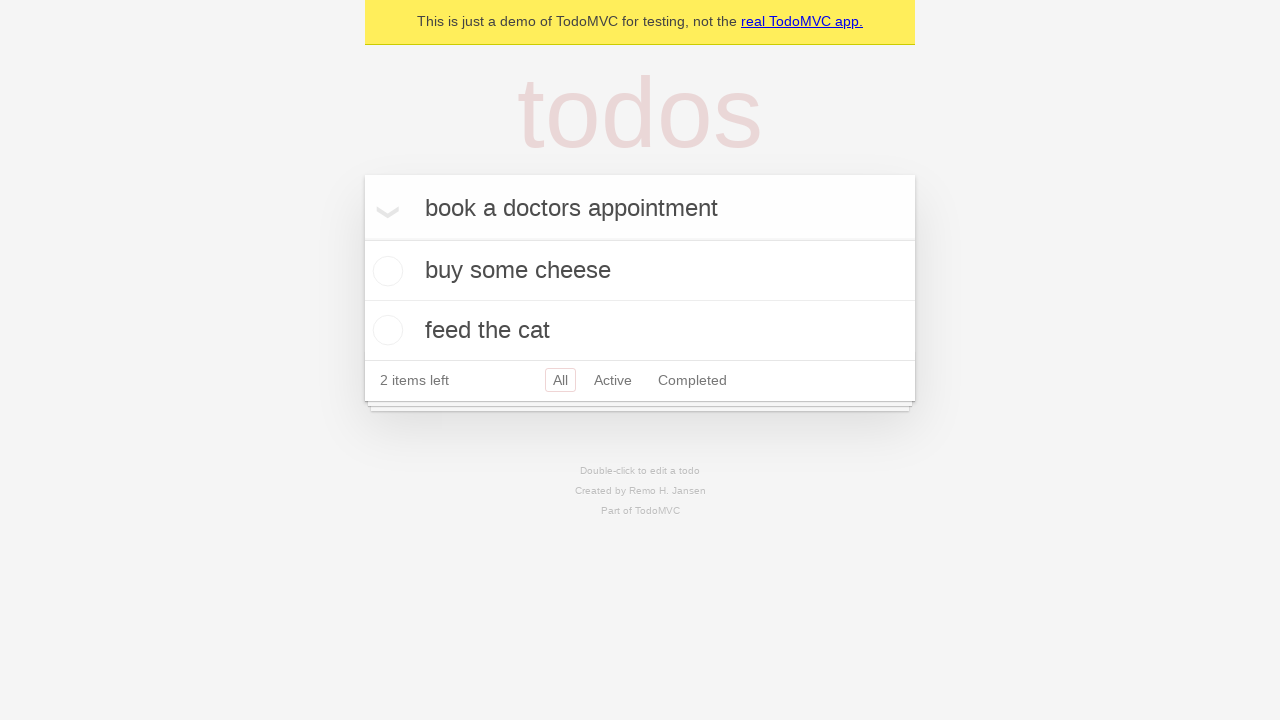

Pressed Enter to add third todo on internal:attr=[placeholder="What needs to be done?"i]
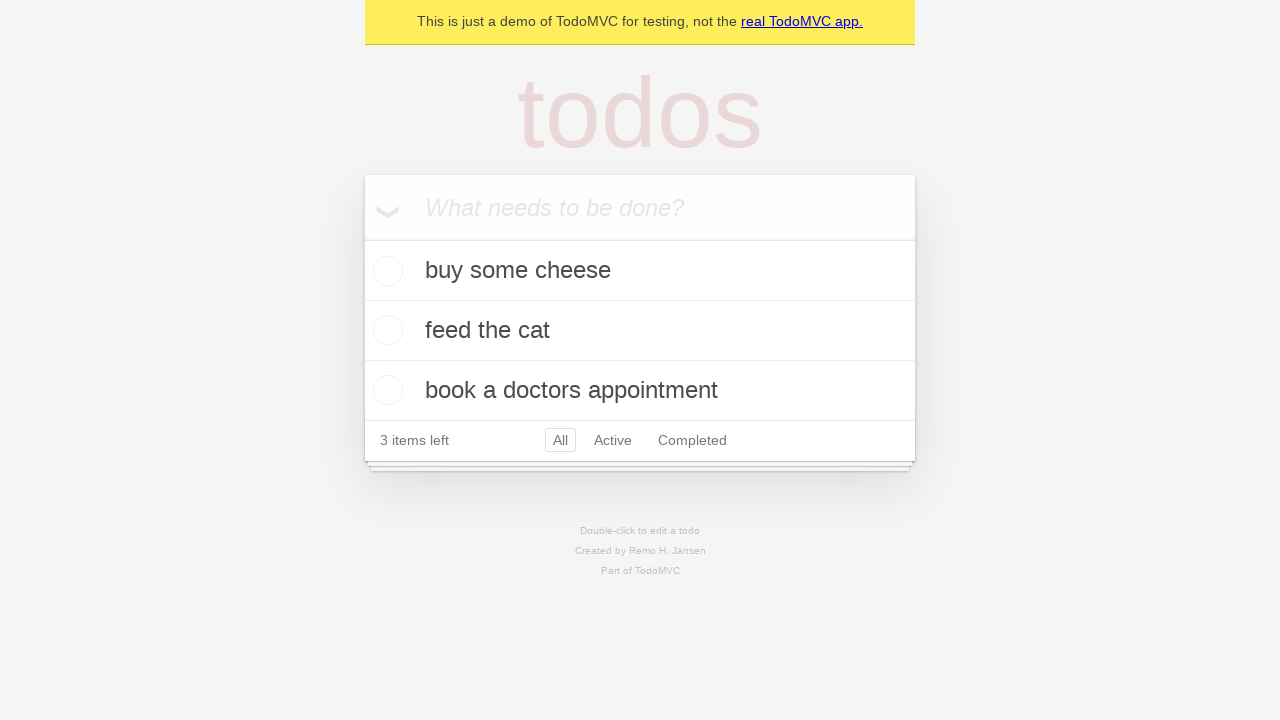

Double-clicked second todo to enter edit mode at (640, 331) on .todo-list li >> nth=1
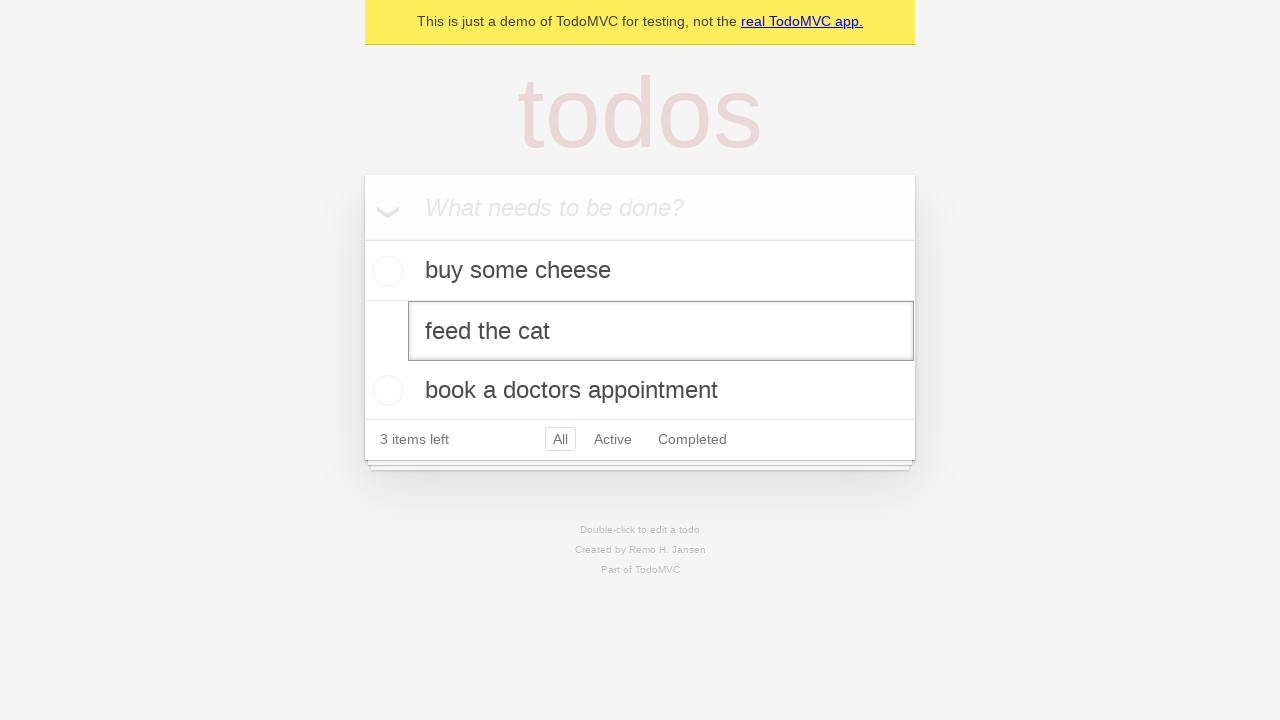

Filled edit field with 'buy some sausages' on .todo-list li >> nth=1 >> .edit
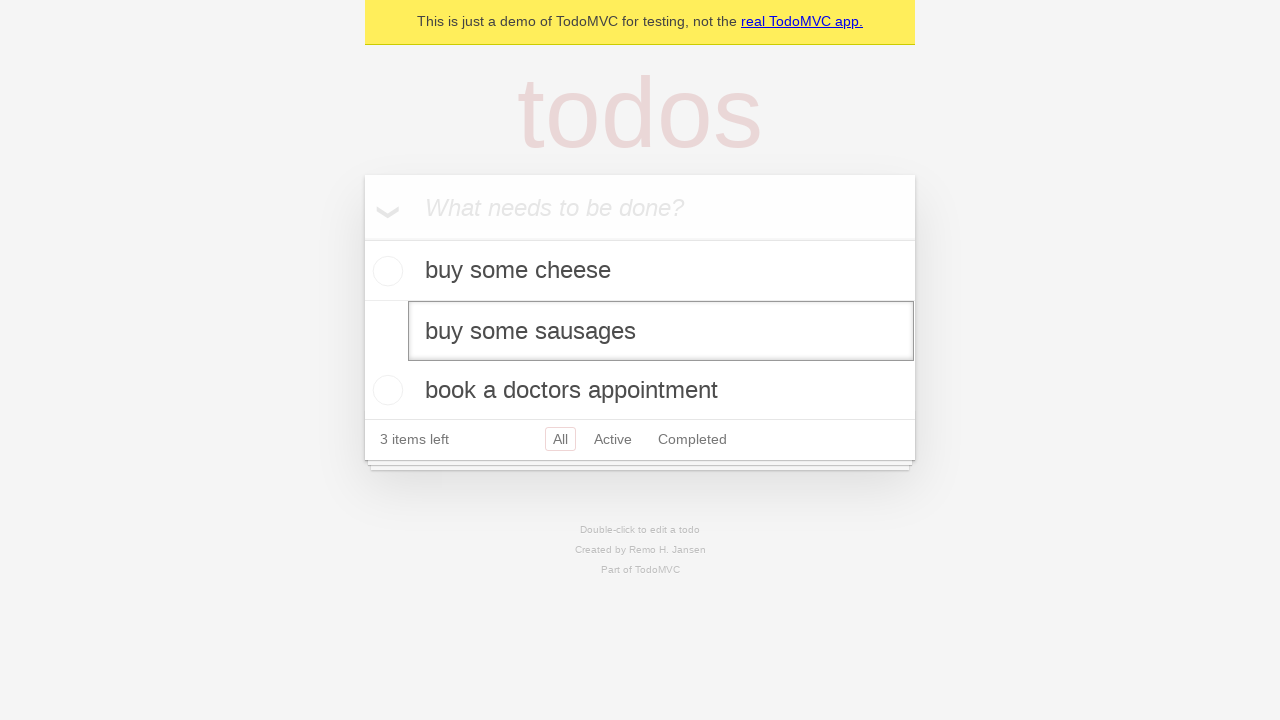

Pressed Escape to cancel edit and revert changes on .todo-list li >> nth=1 >> .edit
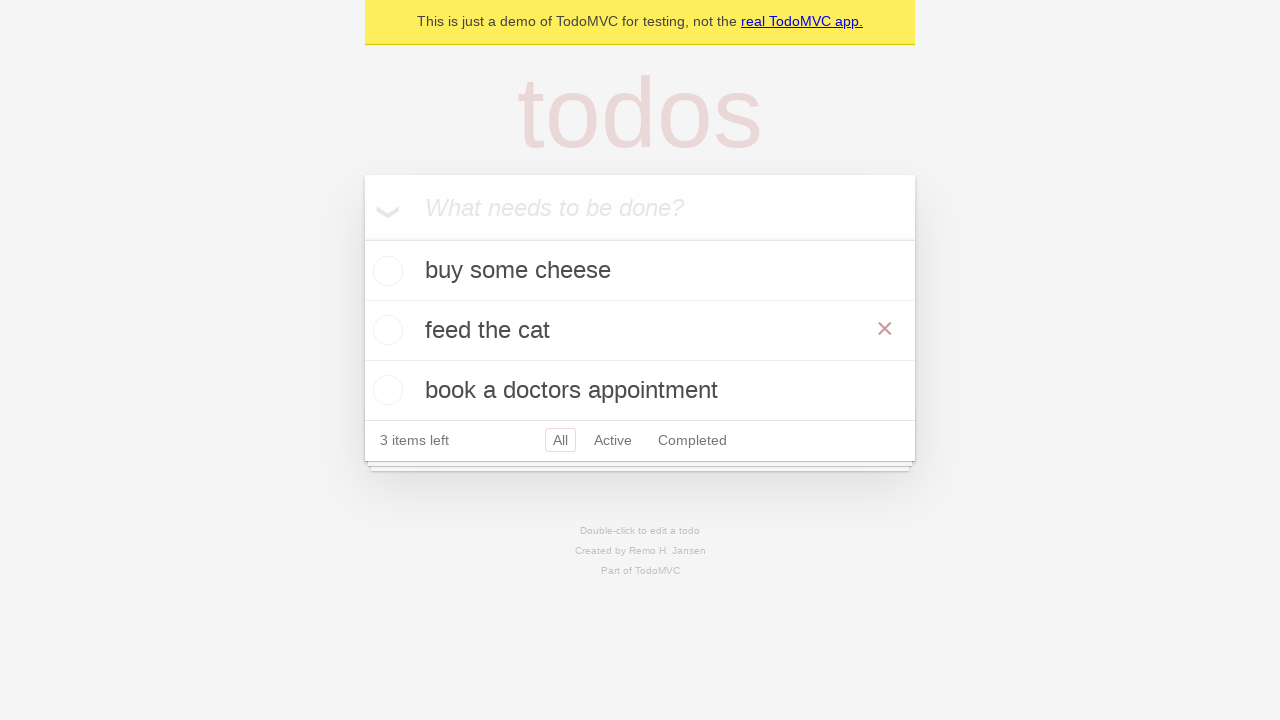

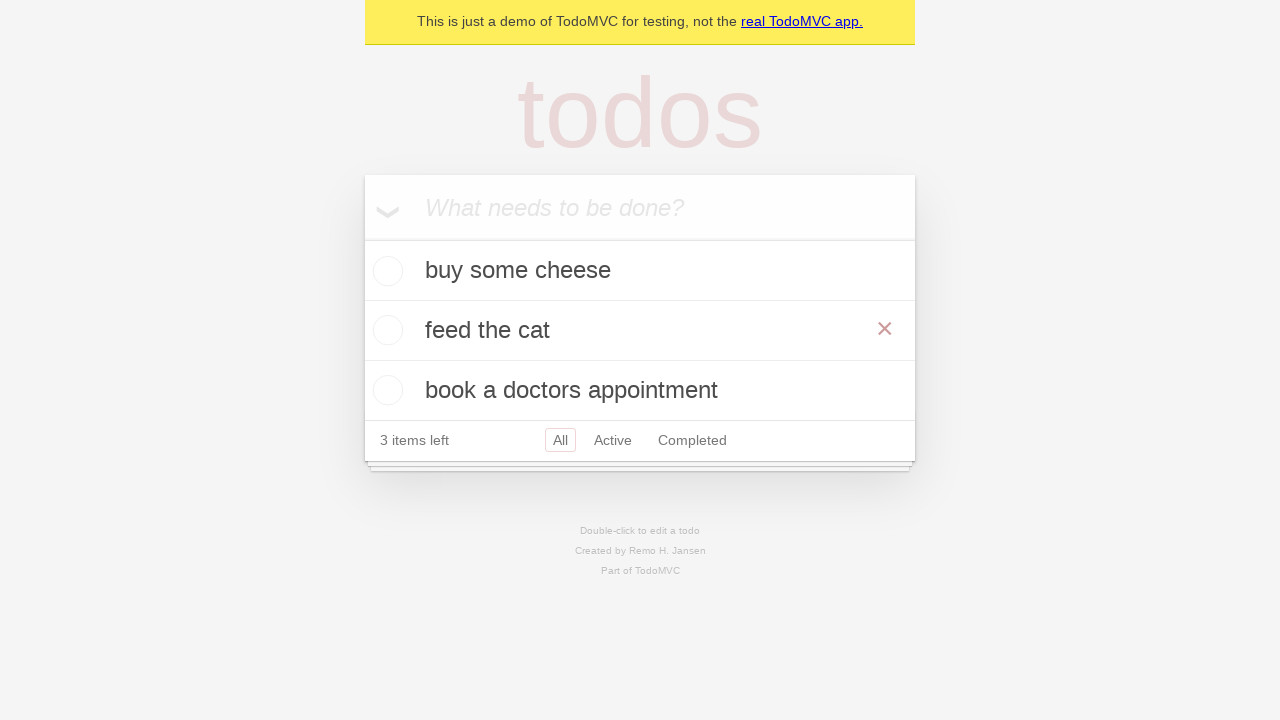